Tests tooltip functionality by hovering over a button and verifying the tooltip text appears

Starting URL: https://demoqa.com/tool-tips

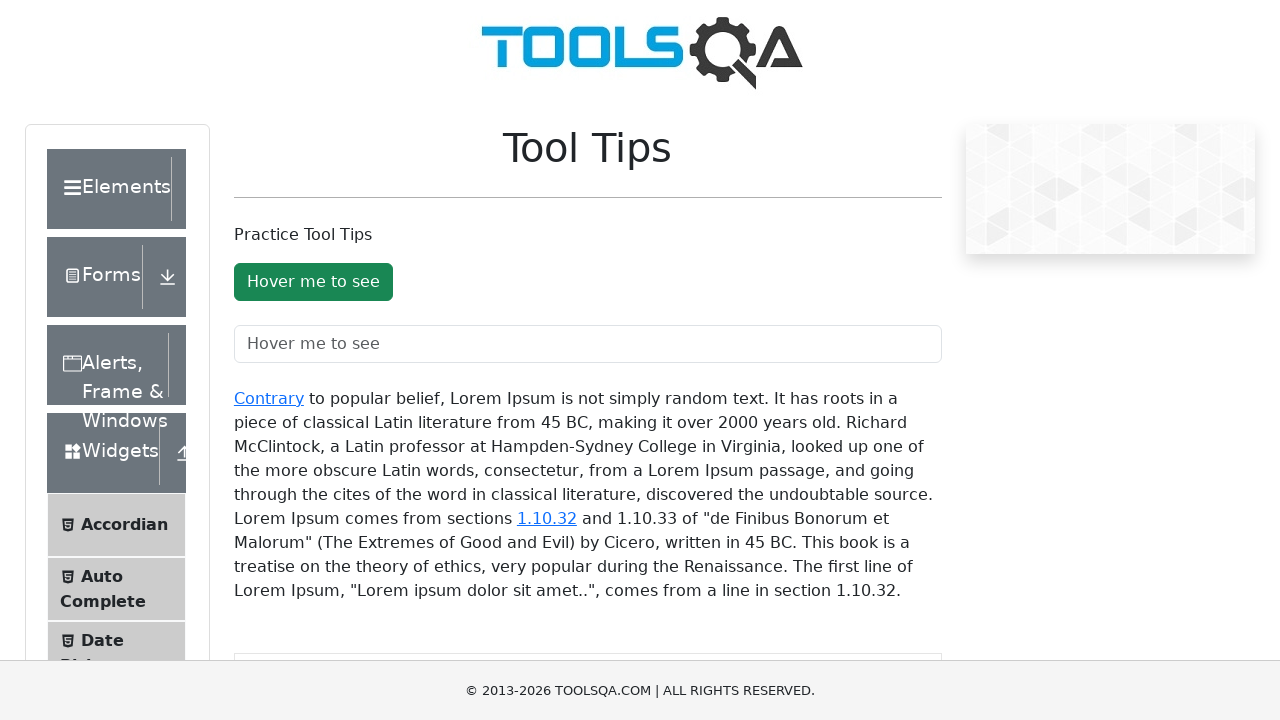

Hovered over the 'Hover me to see' button at (313, 282) on #toolTipButton
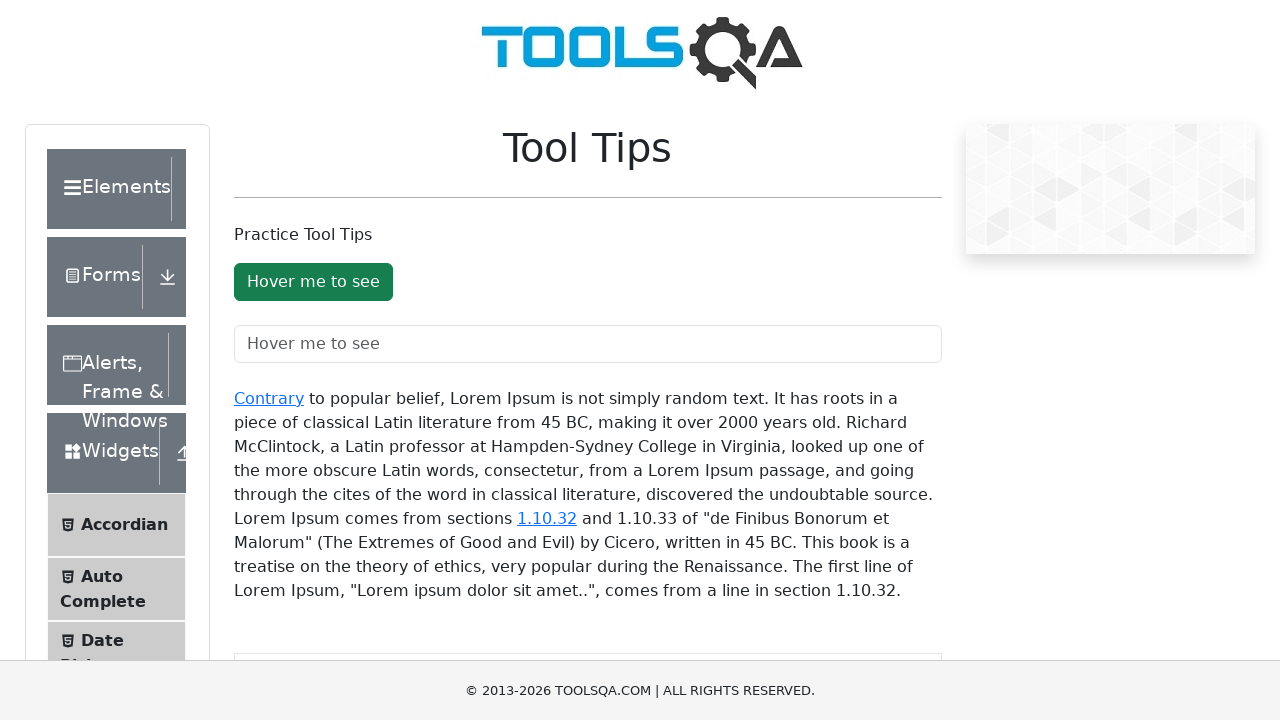

Tooltip appeared and became visible
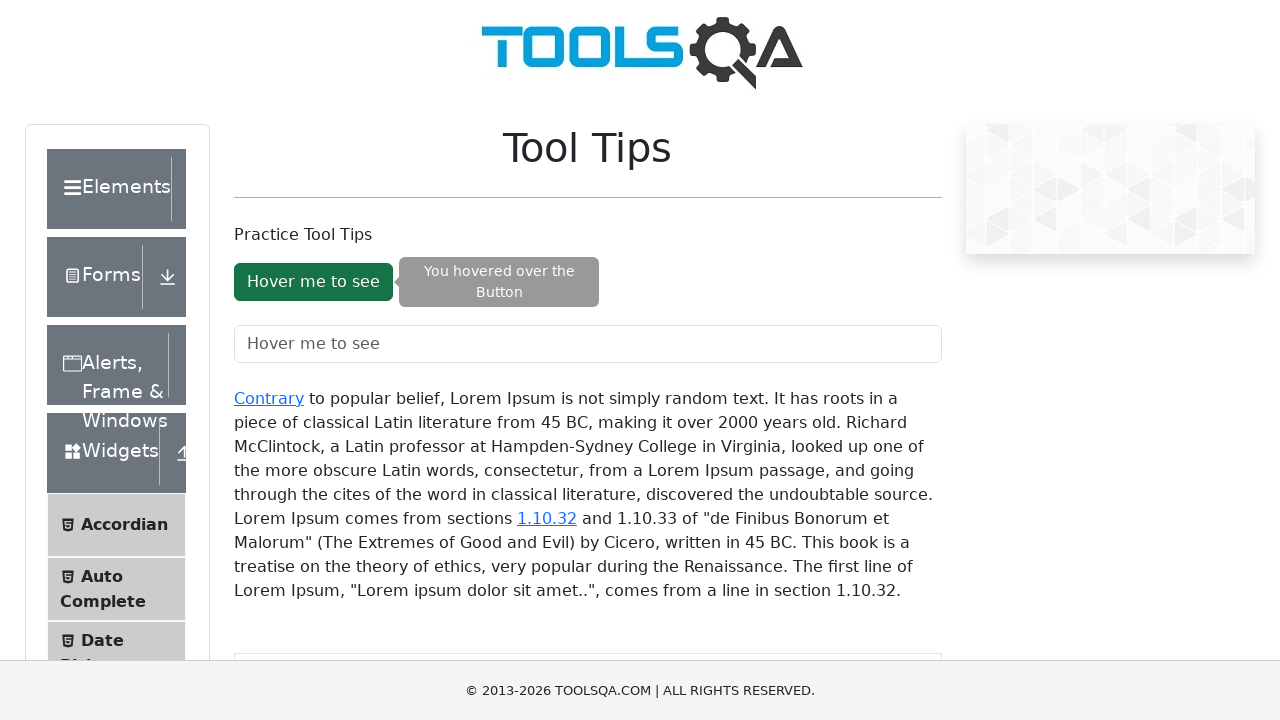

Verified tooltip text is 'You hovered over the Button'
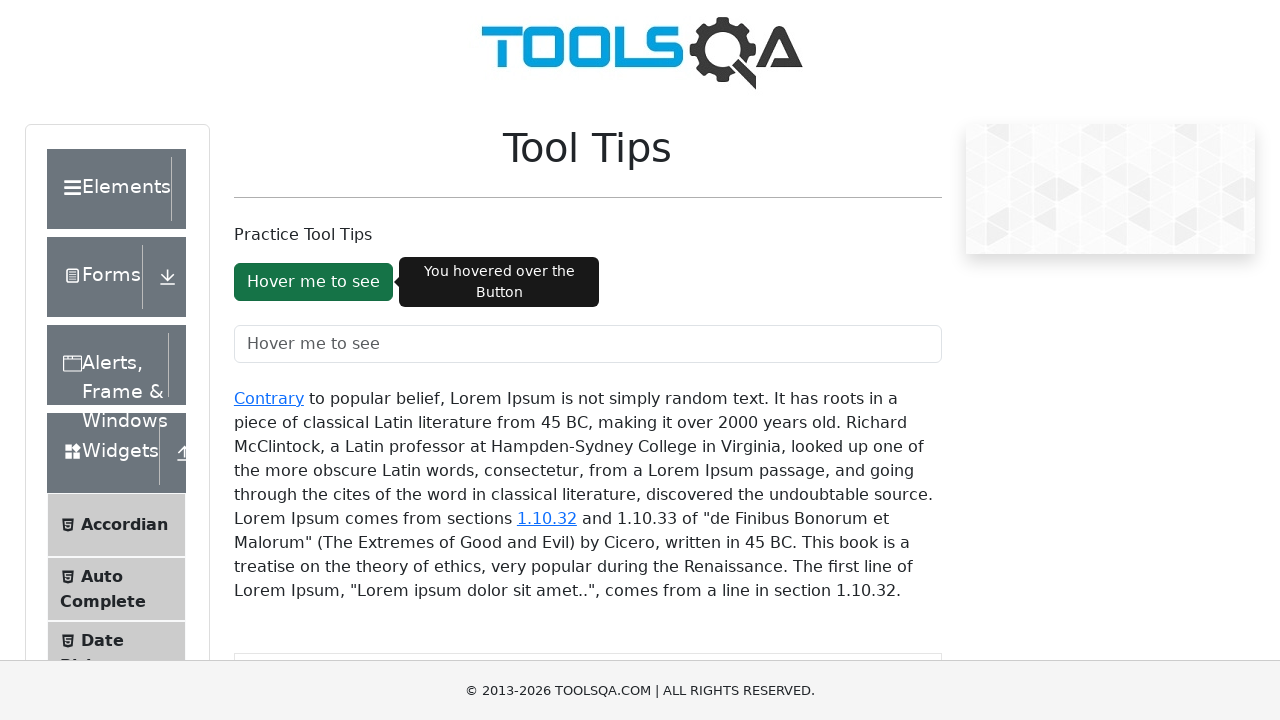

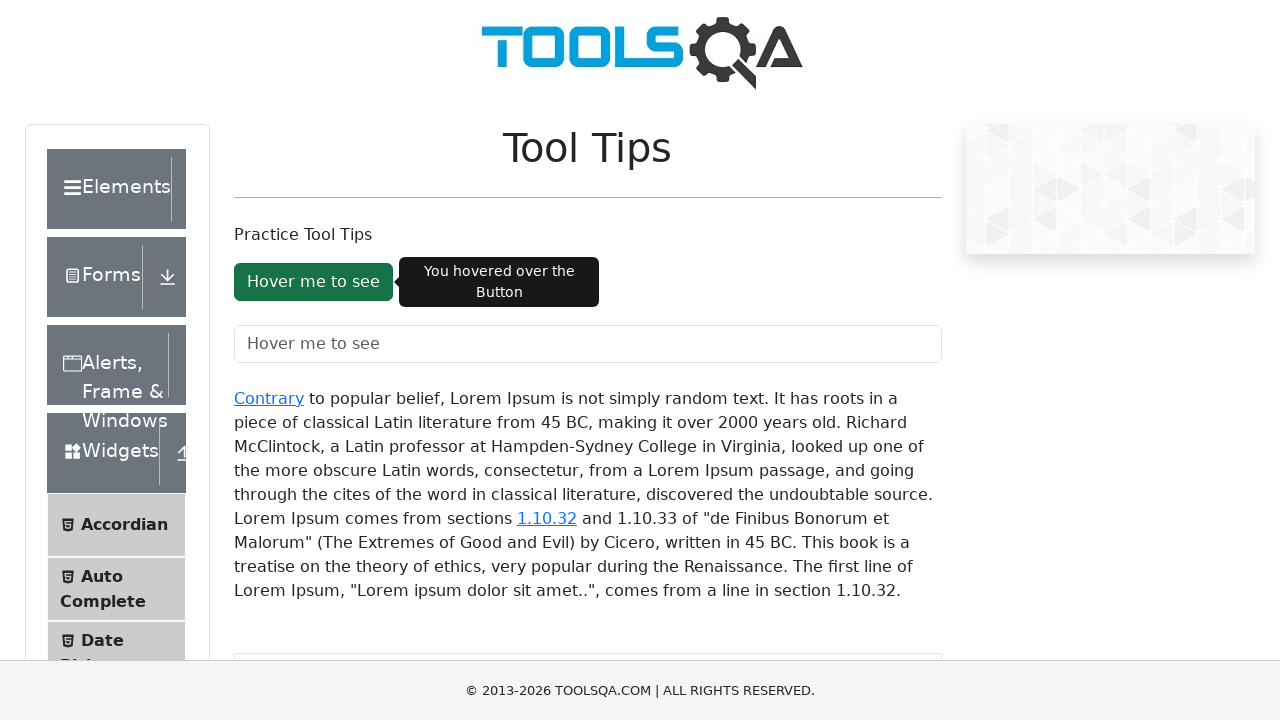